Navigates to userinyerface.com and clicks the start link to begin the interactive challenge

Starting URL: https://userinyerface.com

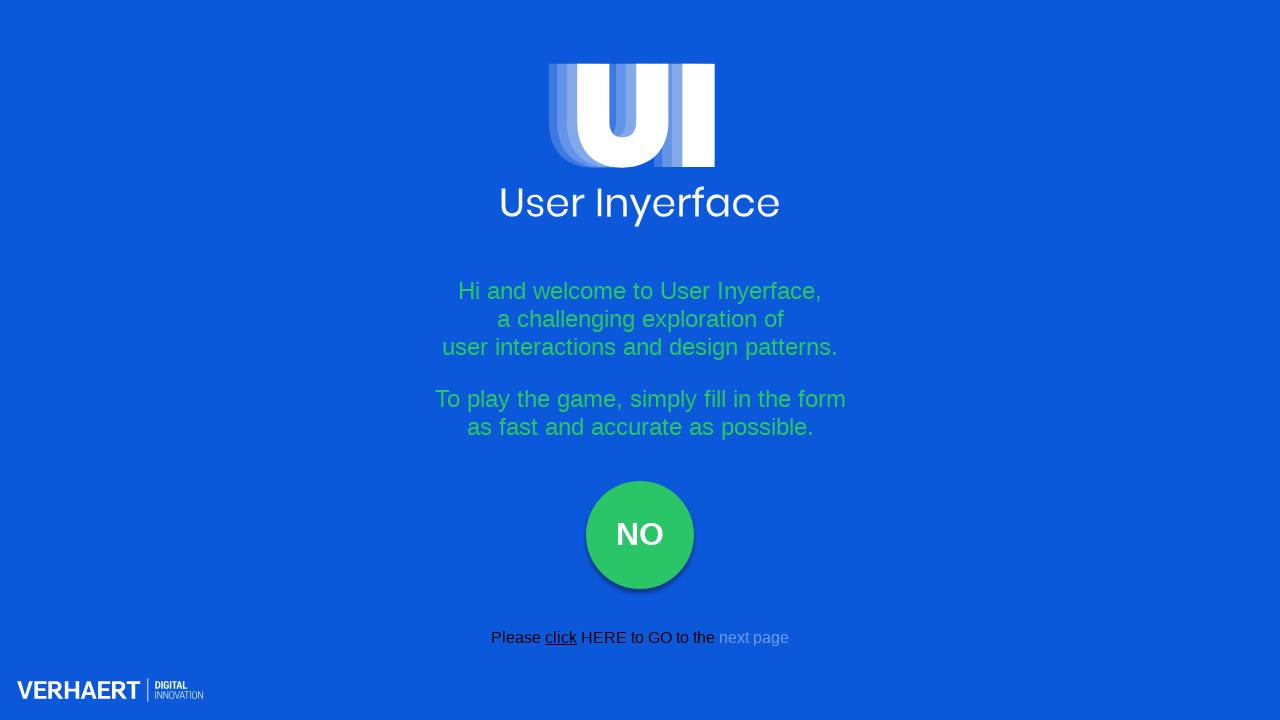

Navigated to userinyerface.com
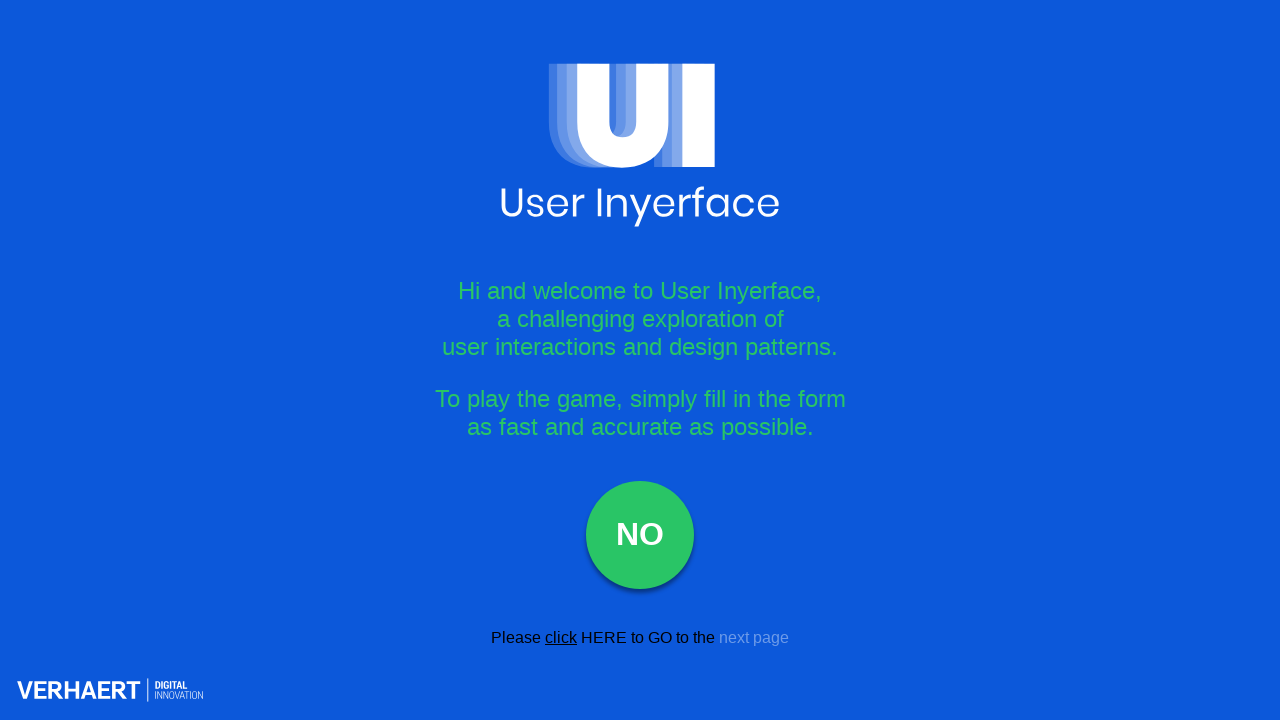

Clicked the start link to begin the interactive challenge at (604, 637) on .start__link
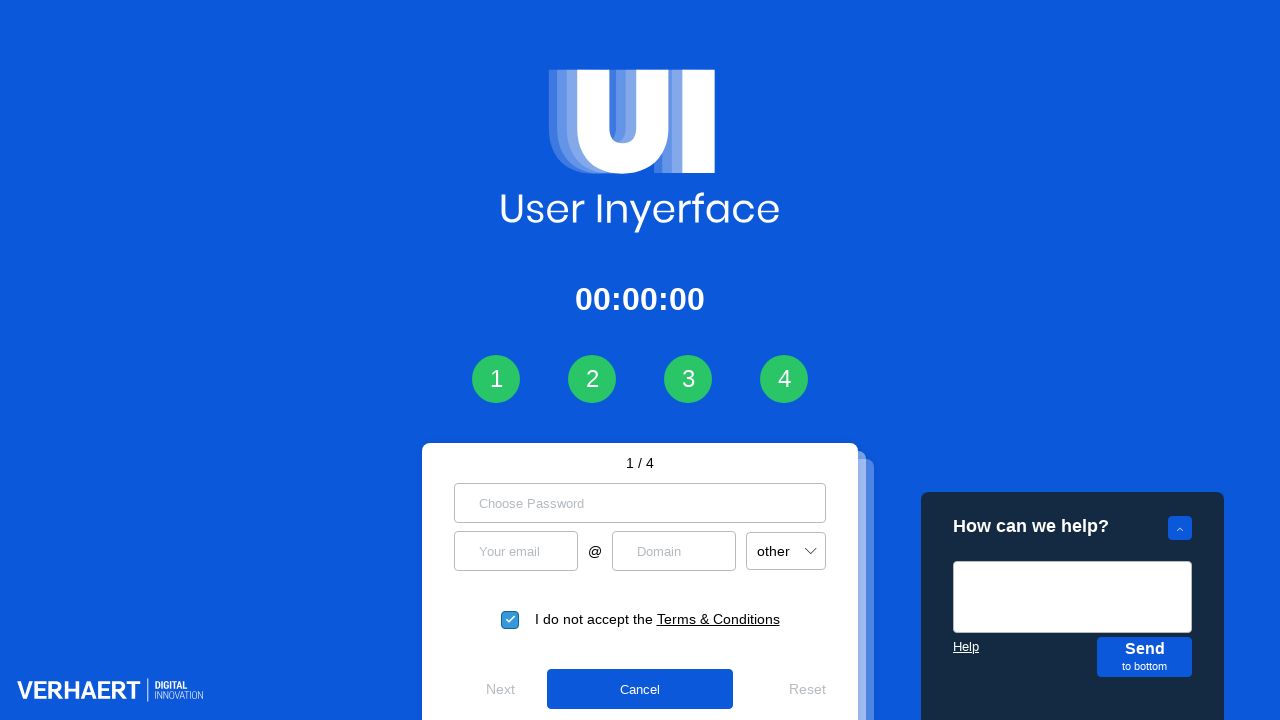

Timer became visible, challenge started
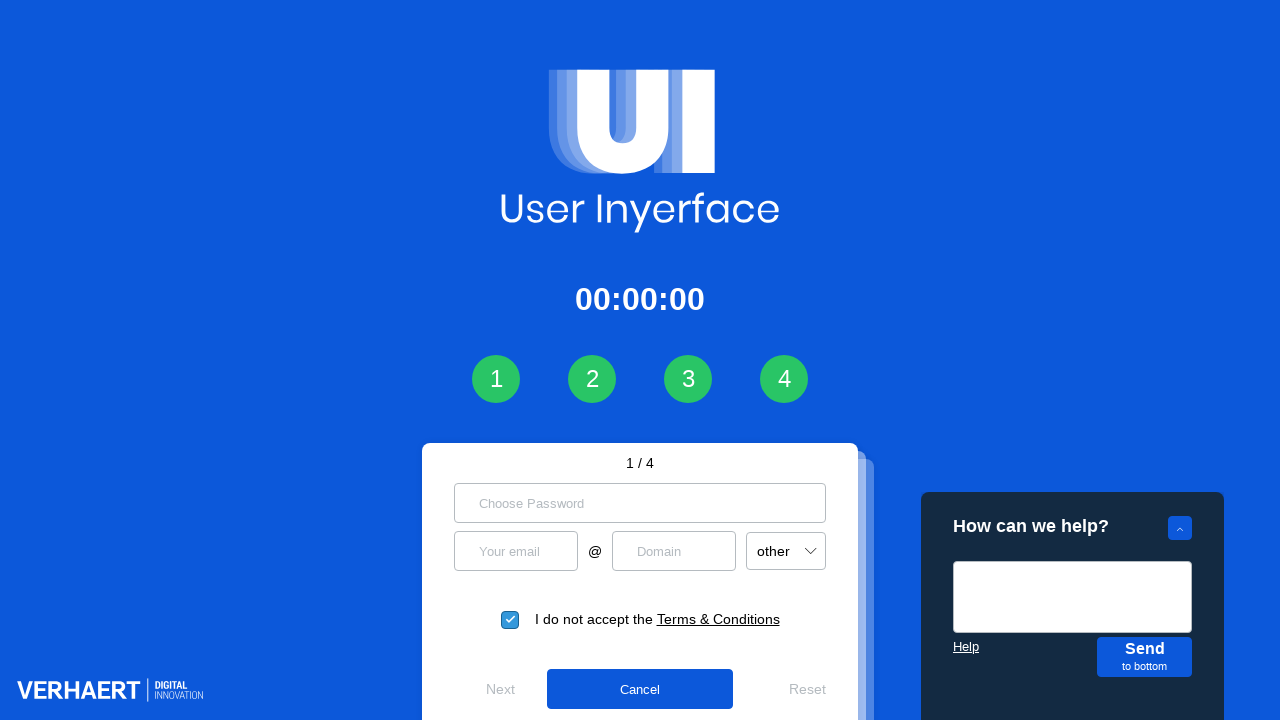

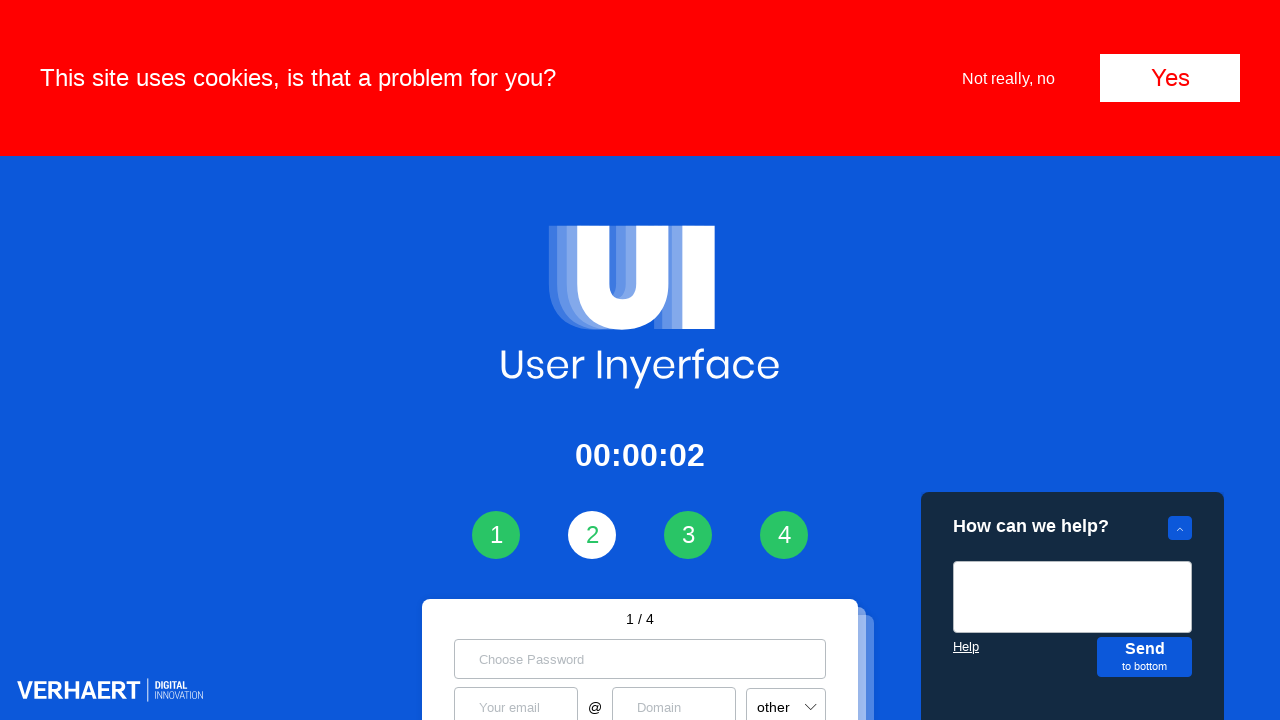